Tests various alert interactions including simple alerts, confirmation dialogs, and prompt dialogs with text input

Starting URL: https://demoqa.com/alerts

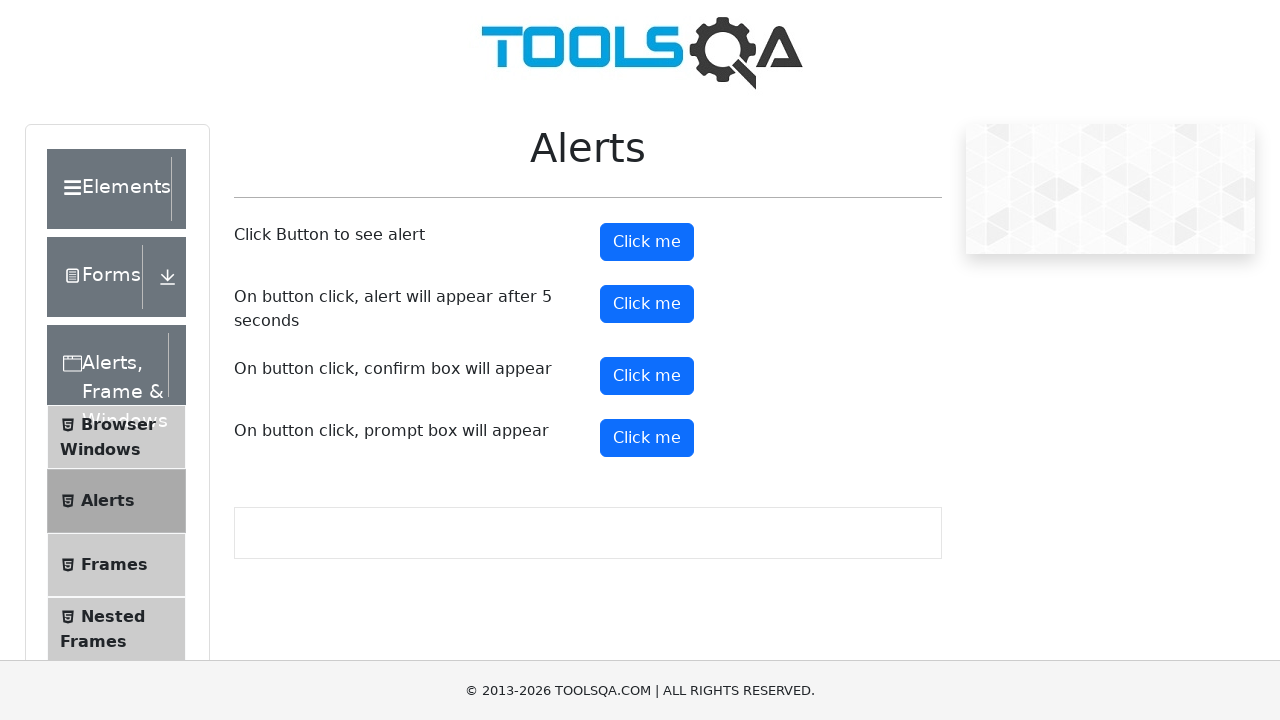

Clicked button to trigger simple alert at (647, 242) on #alertButton
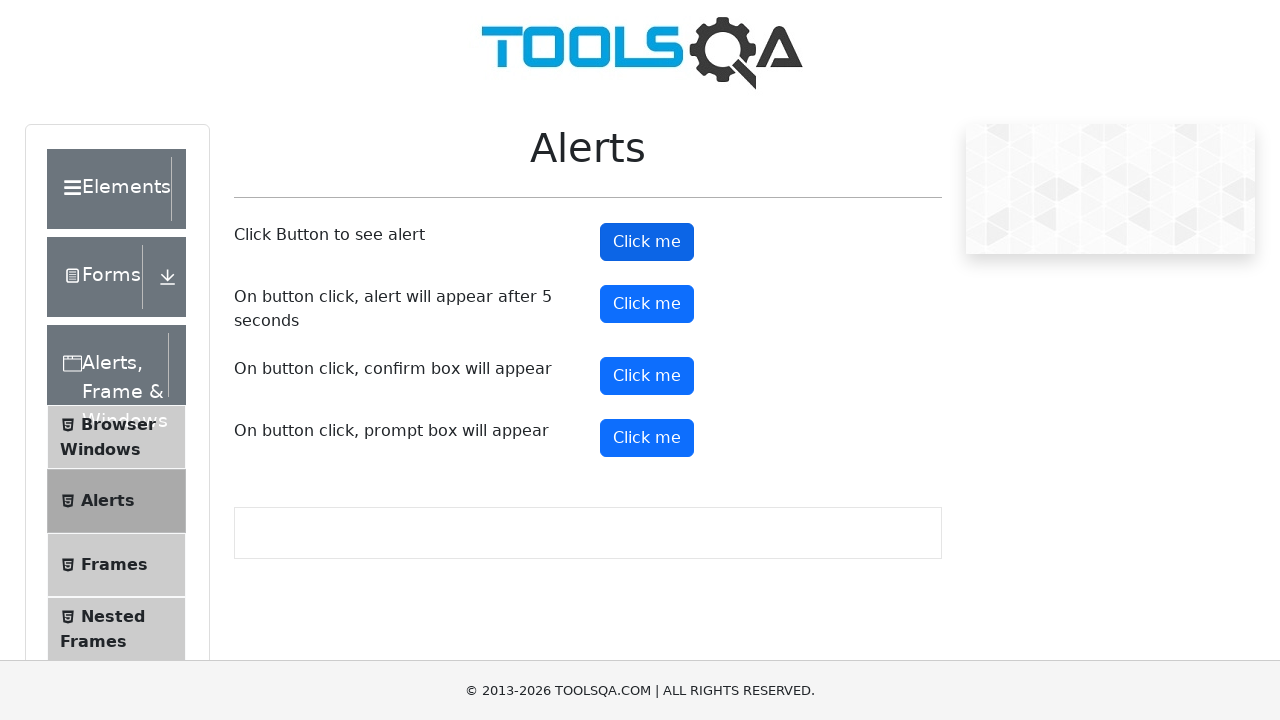

Set up handler to accept alert dialog
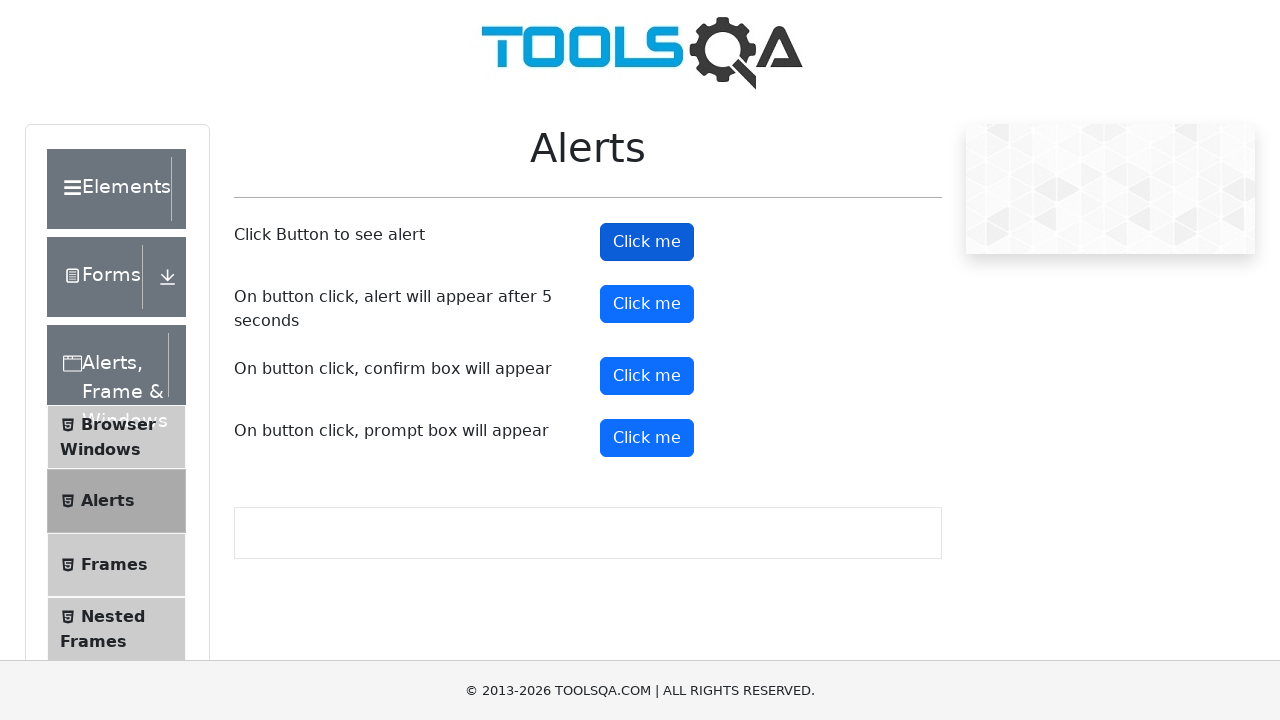

Clicked button to trigger confirmation dialog at (647, 376) on button#confirmButton
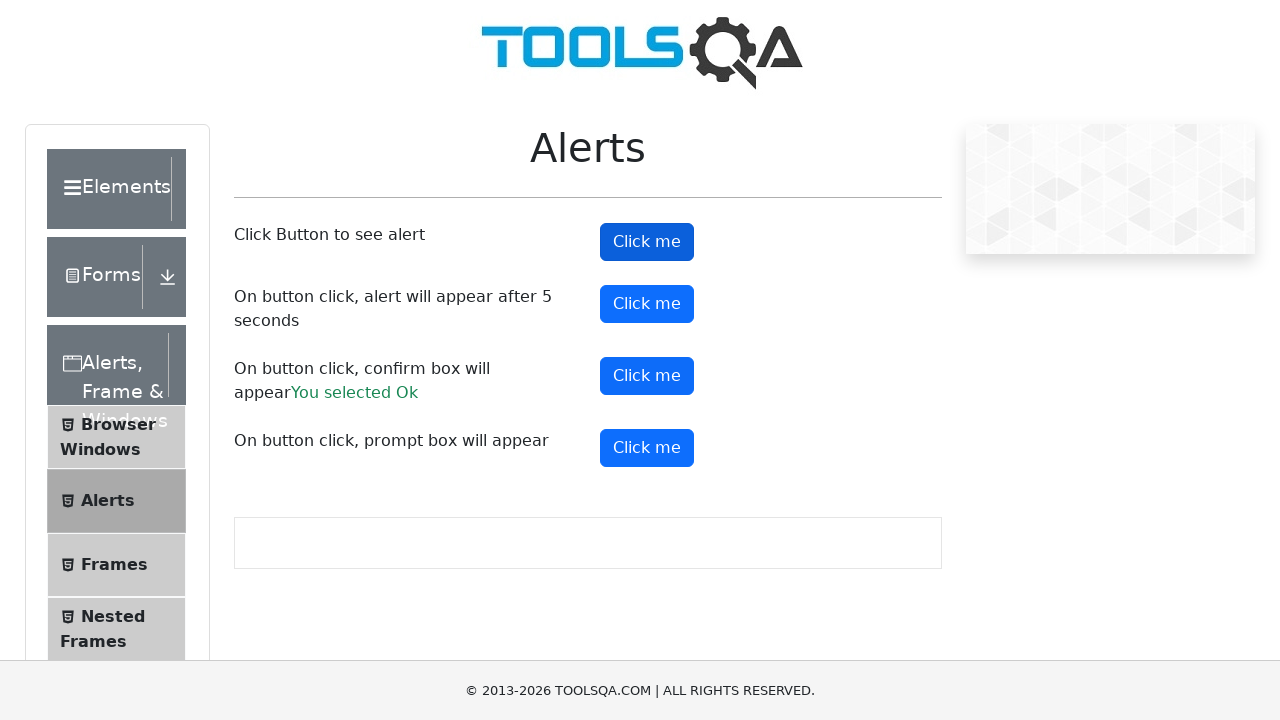

Set up handler to dismiss confirmation dialog
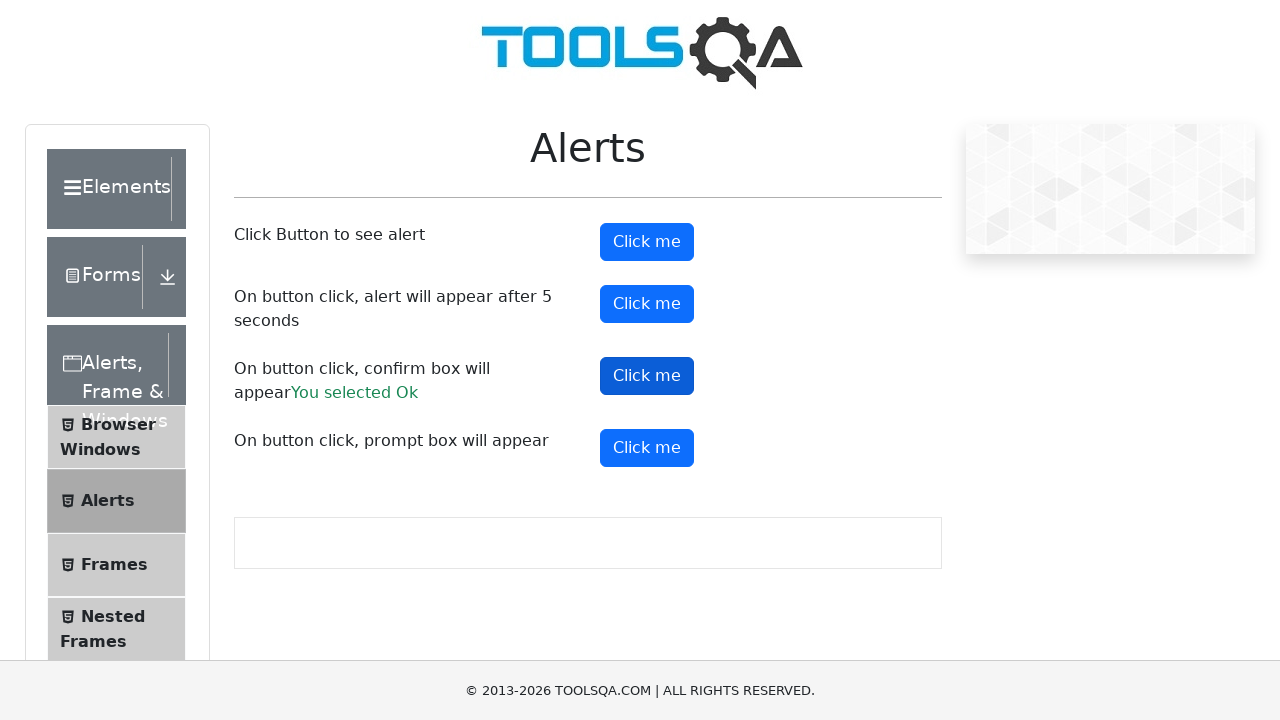

Clicked button to trigger prompt dialog at (647, 448) on xpath=//button[@id='promtButton']
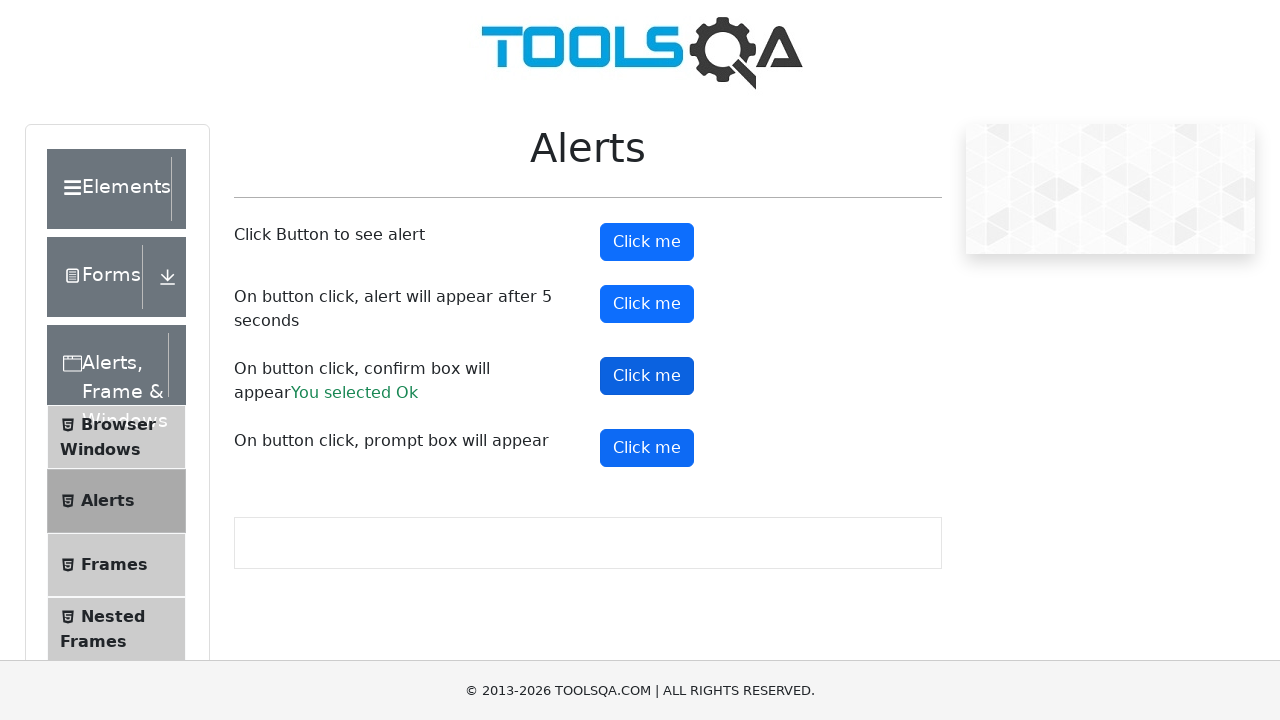

Set up handler to accept prompt dialog with text 'Hello World '
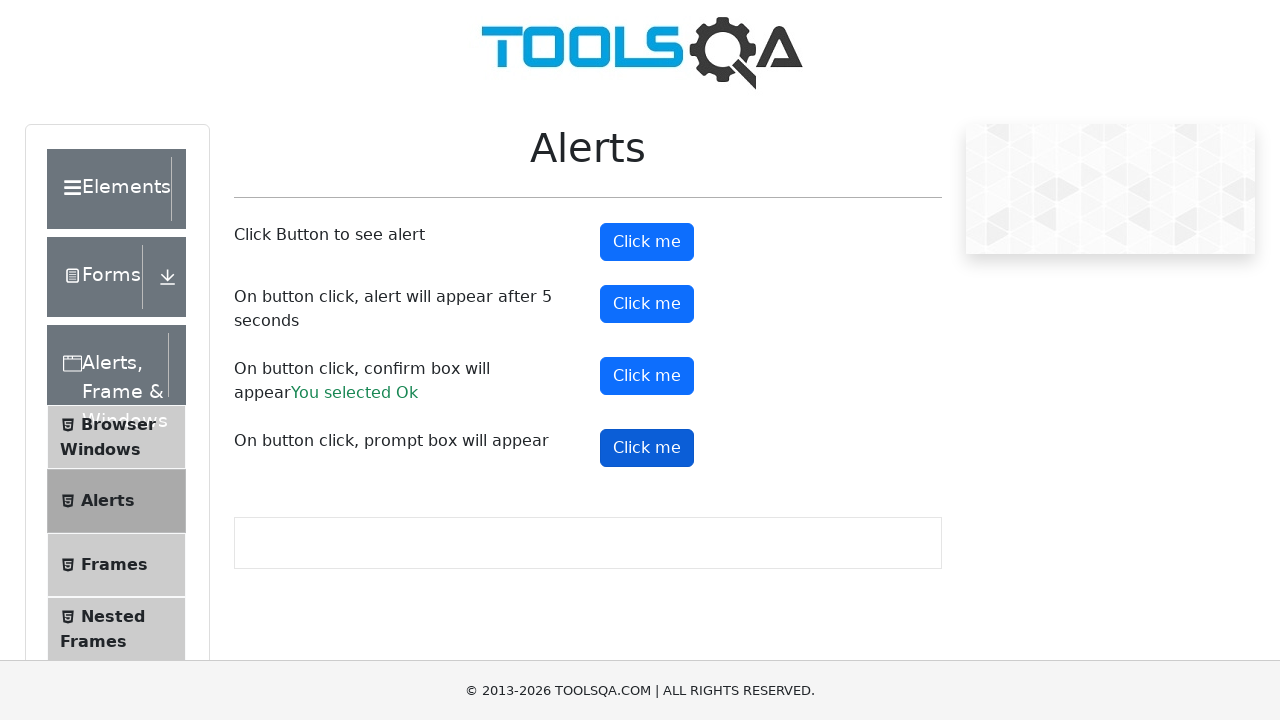

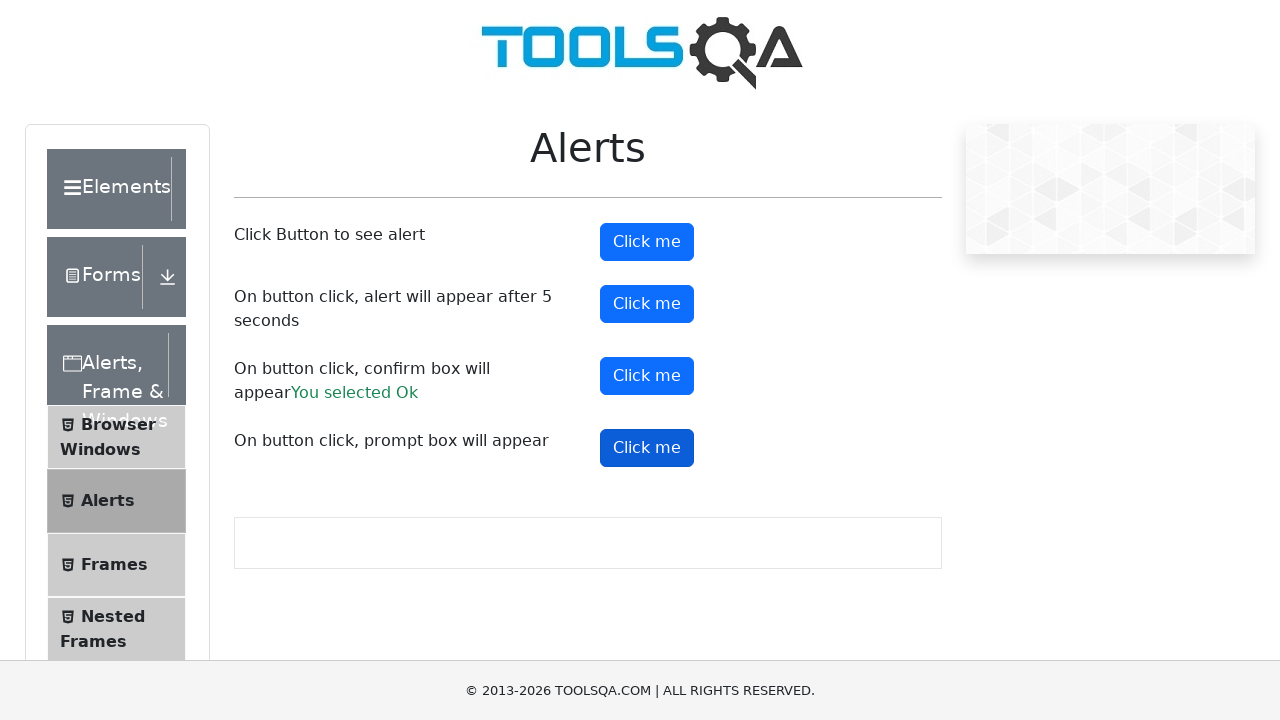